Tests that the Clear completed button appears with correct text when a todo is marked complete.

Starting URL: https://demo.playwright.dev/todomvc

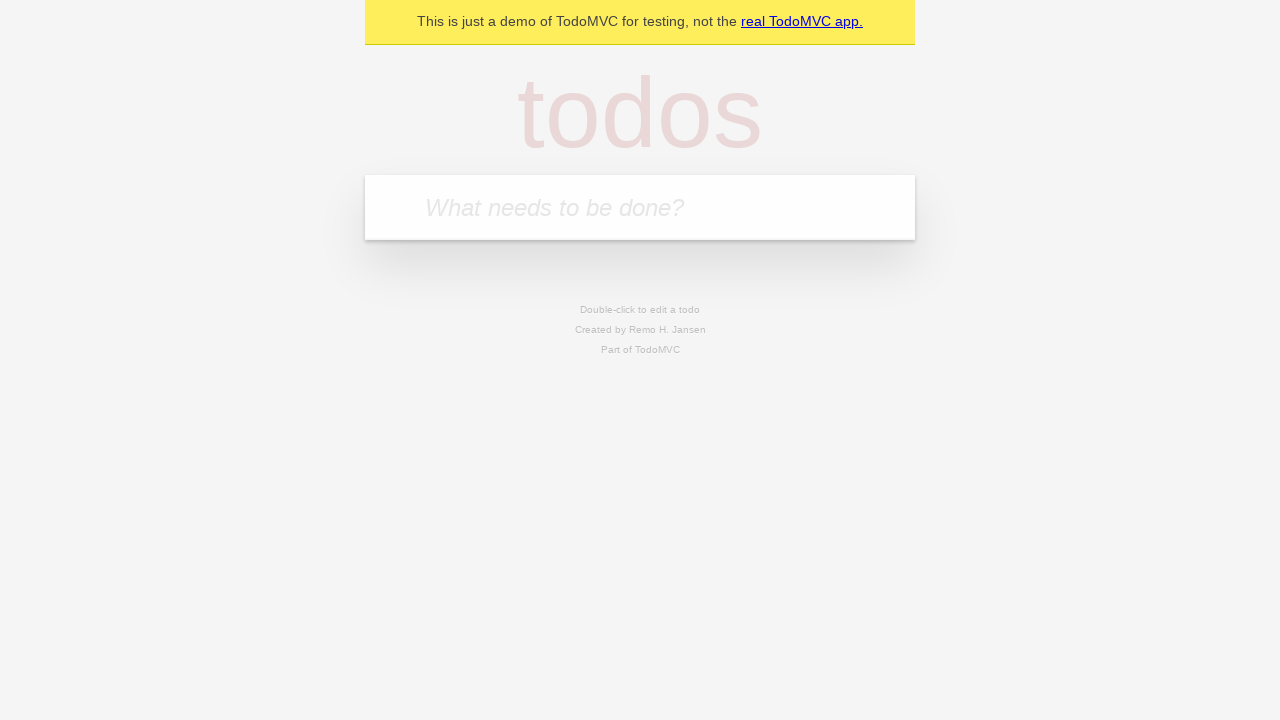

Filled todo input with 'buy some cheese' on internal:attr=[placeholder="What needs to be done?"i]
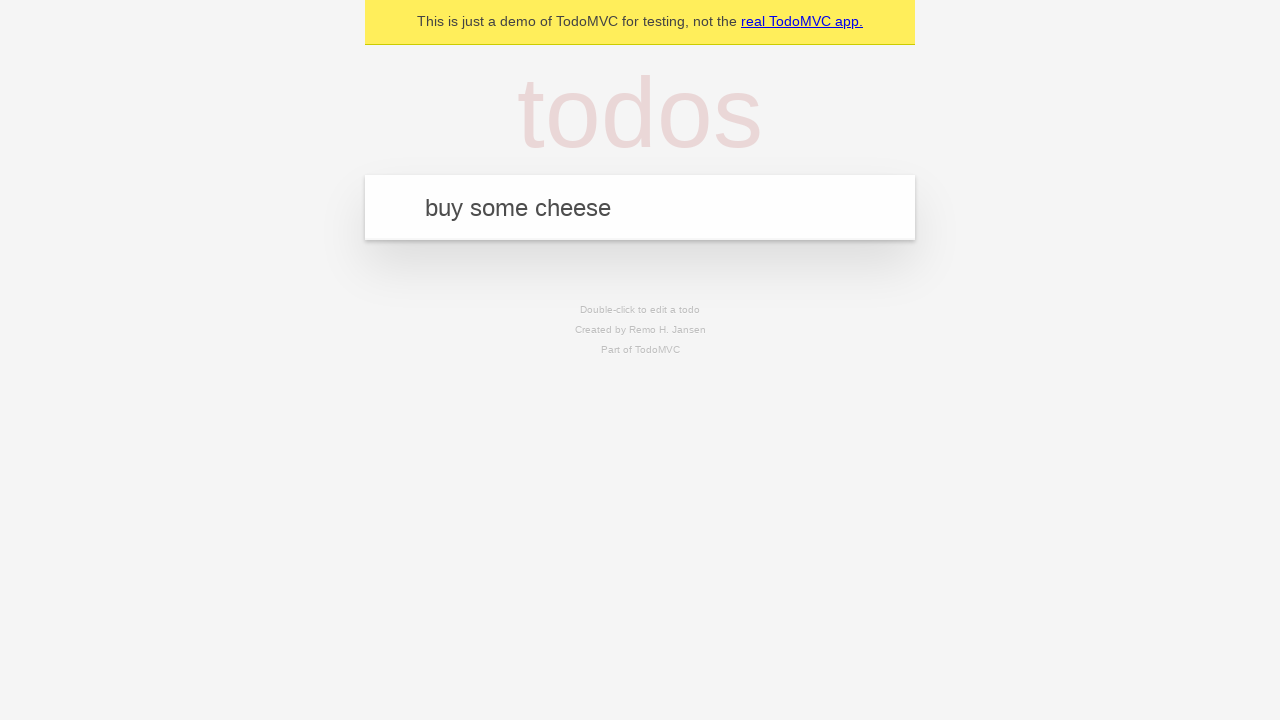

Pressed Enter to add first todo on internal:attr=[placeholder="What needs to be done?"i]
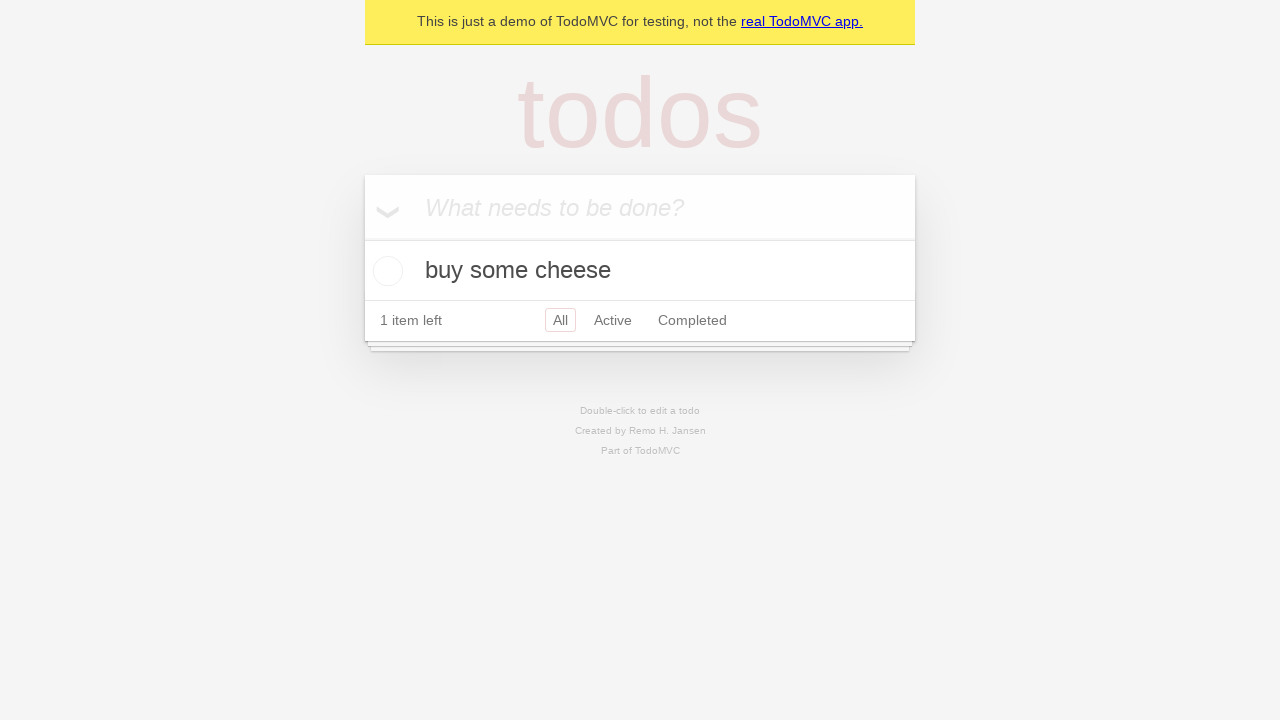

Filled todo input with 'feed the cat' on internal:attr=[placeholder="What needs to be done?"i]
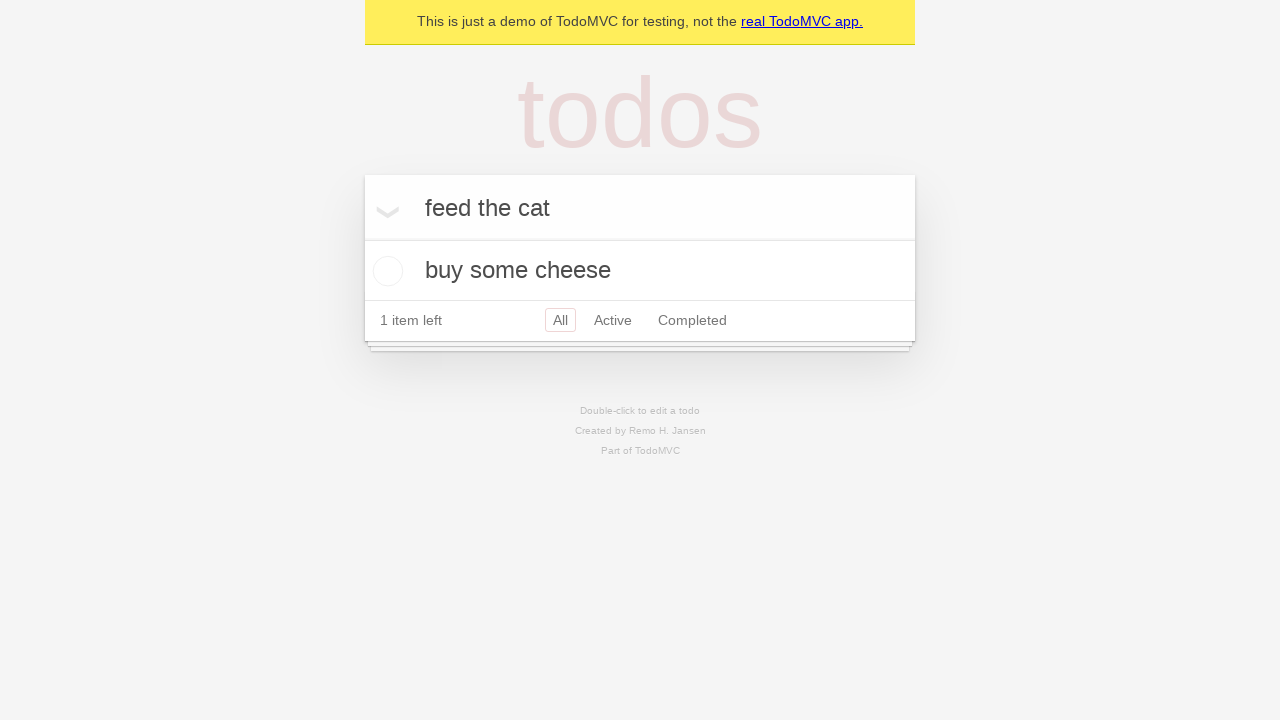

Pressed Enter to add second todo on internal:attr=[placeholder="What needs to be done?"i]
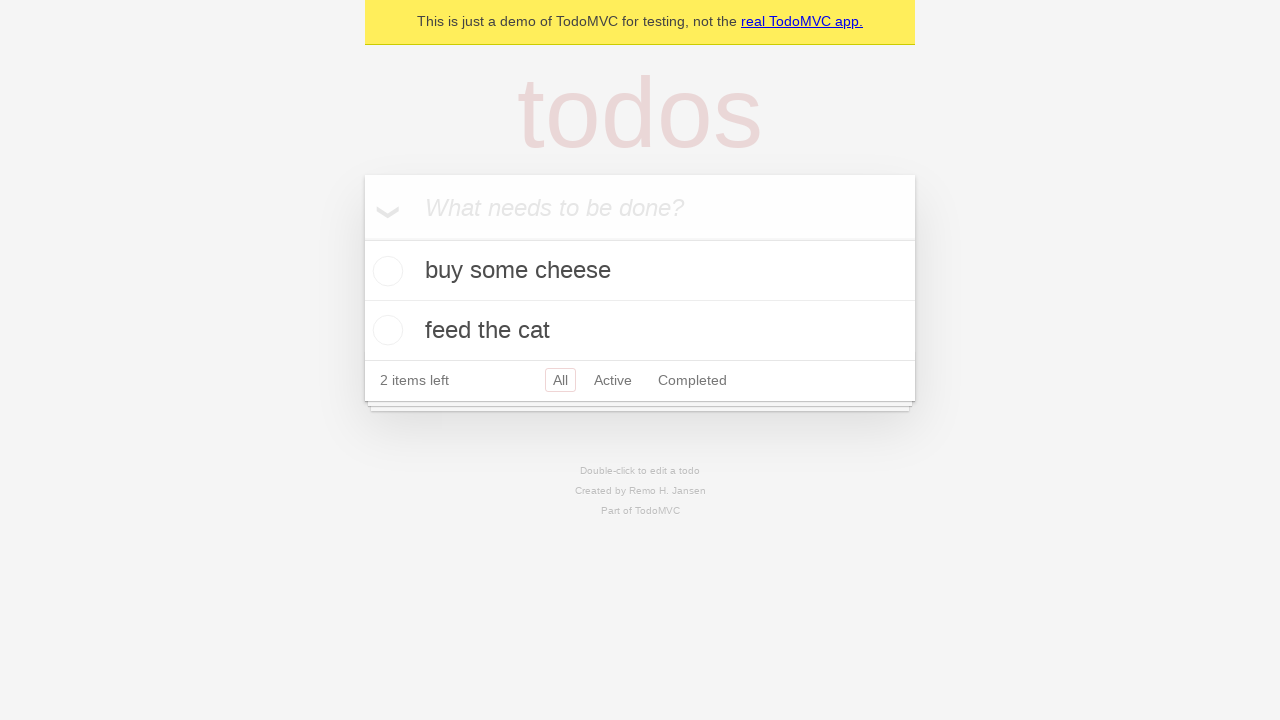

Filled todo input with 'book a doctors appointment' on internal:attr=[placeholder="What needs to be done?"i]
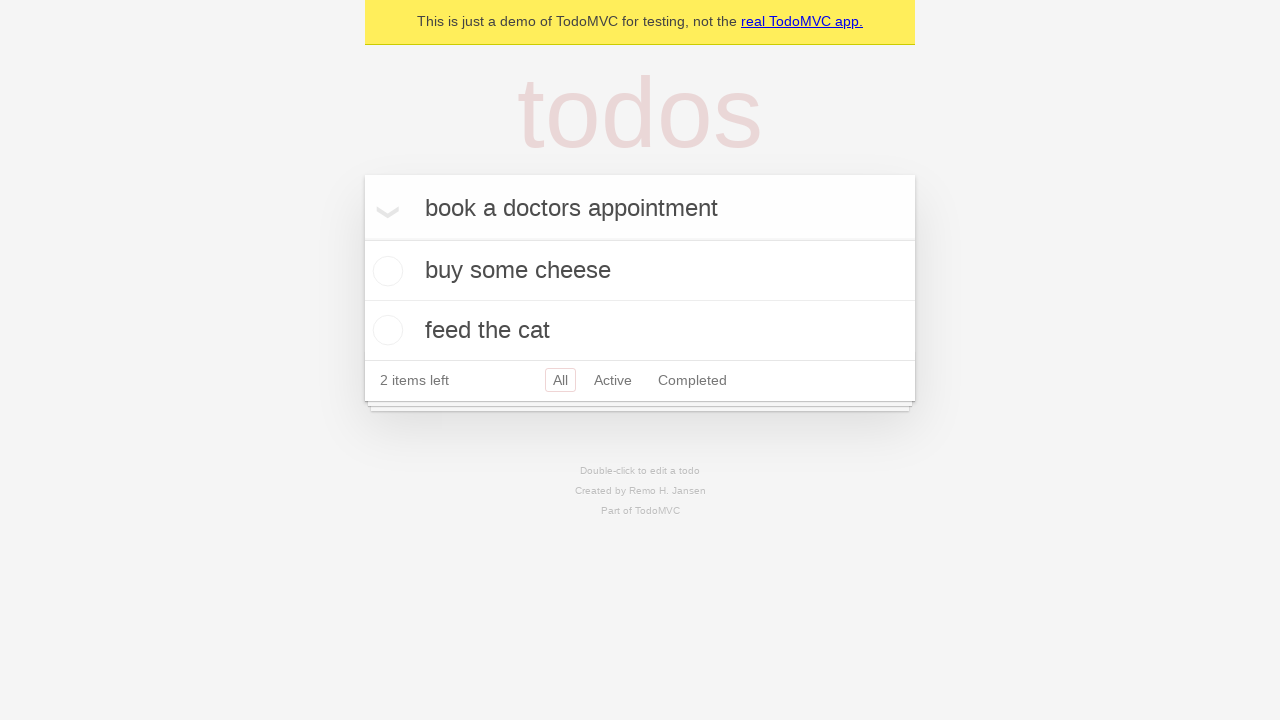

Pressed Enter to add third todo on internal:attr=[placeholder="What needs to be done?"i]
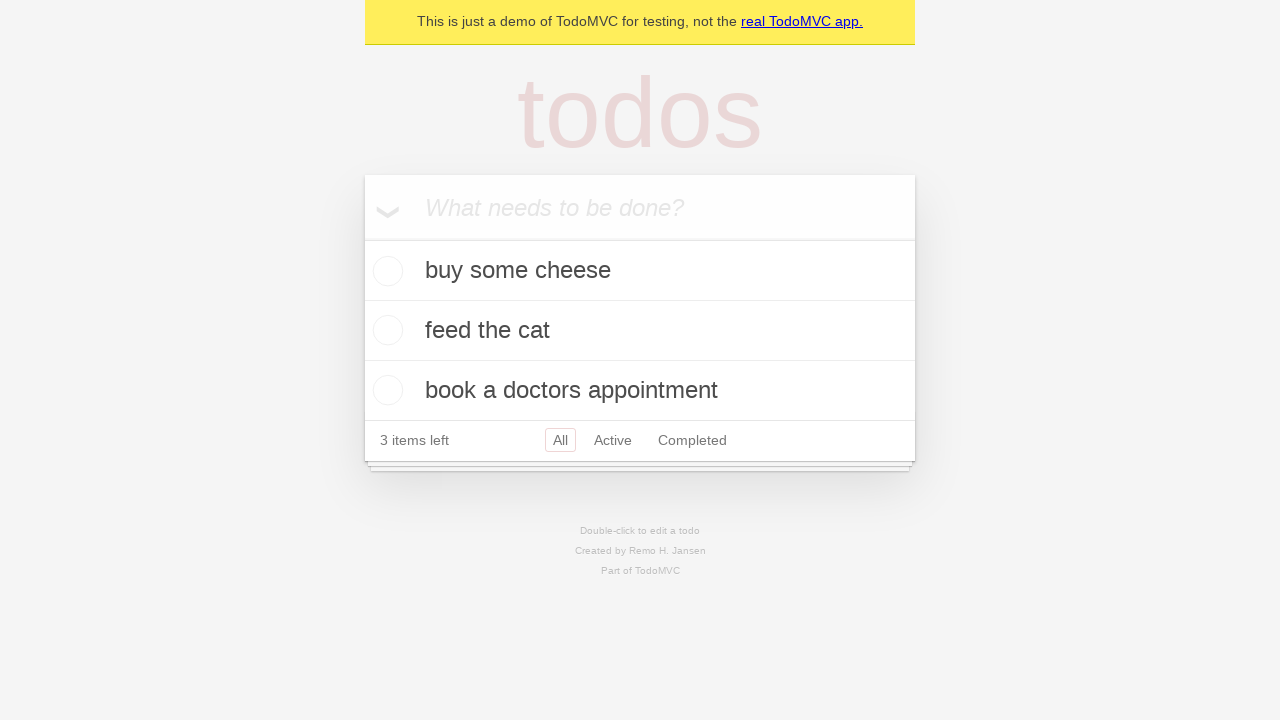

Checked the first todo item to mark it complete at (385, 271) on .todo-list li .toggle >> nth=0
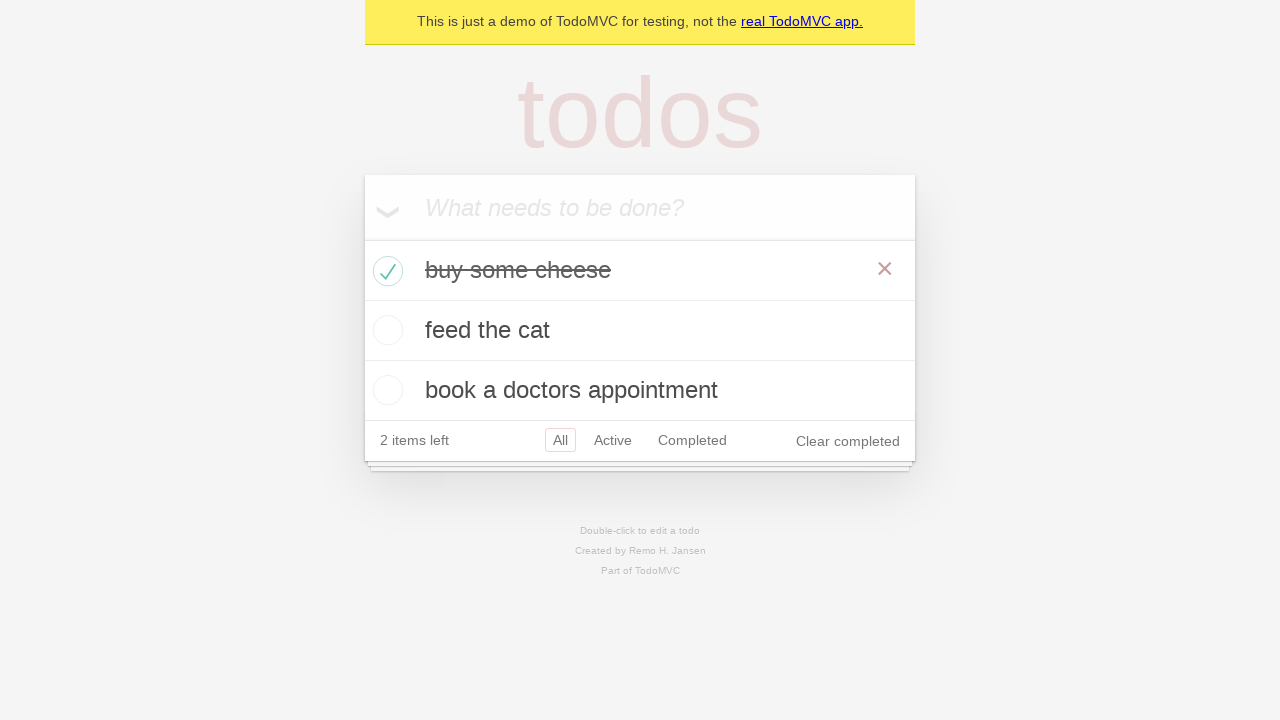

Clear completed button appeared and is visible
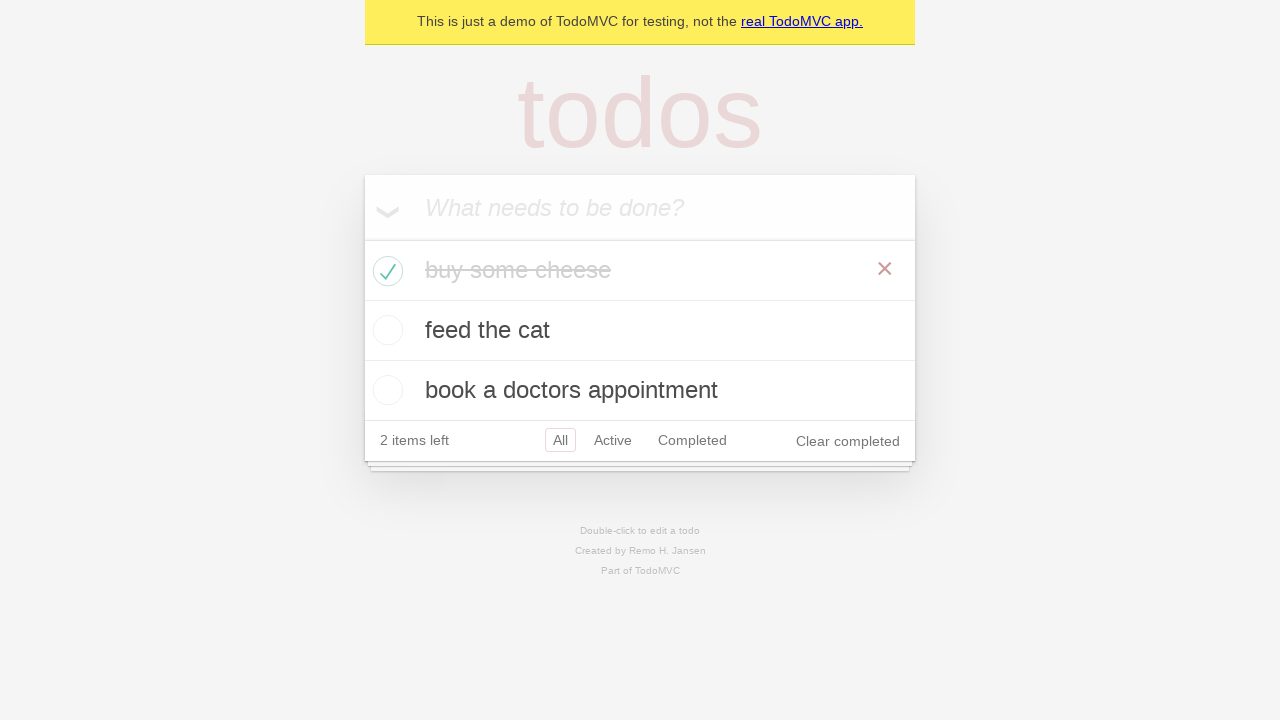

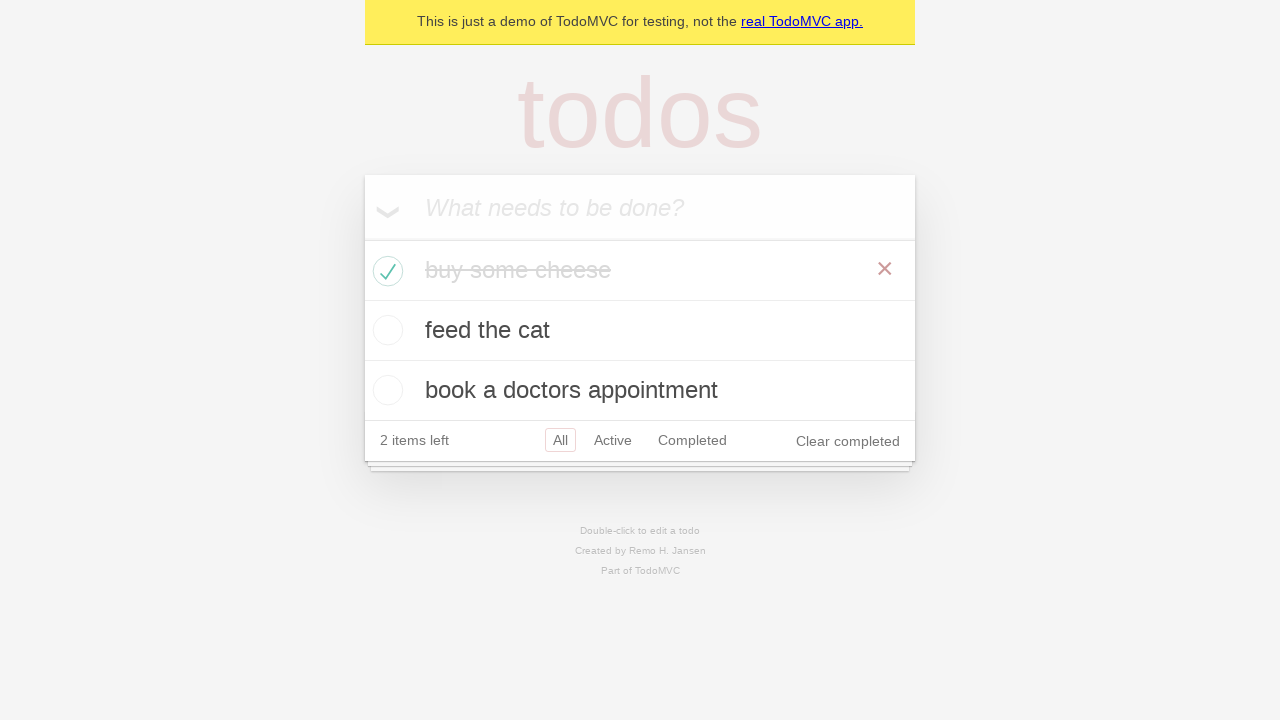